Tests that toggle all checkbox updates state when individual items are completed or cleared

Starting URL: https://demo.playwright.dev/todomvc

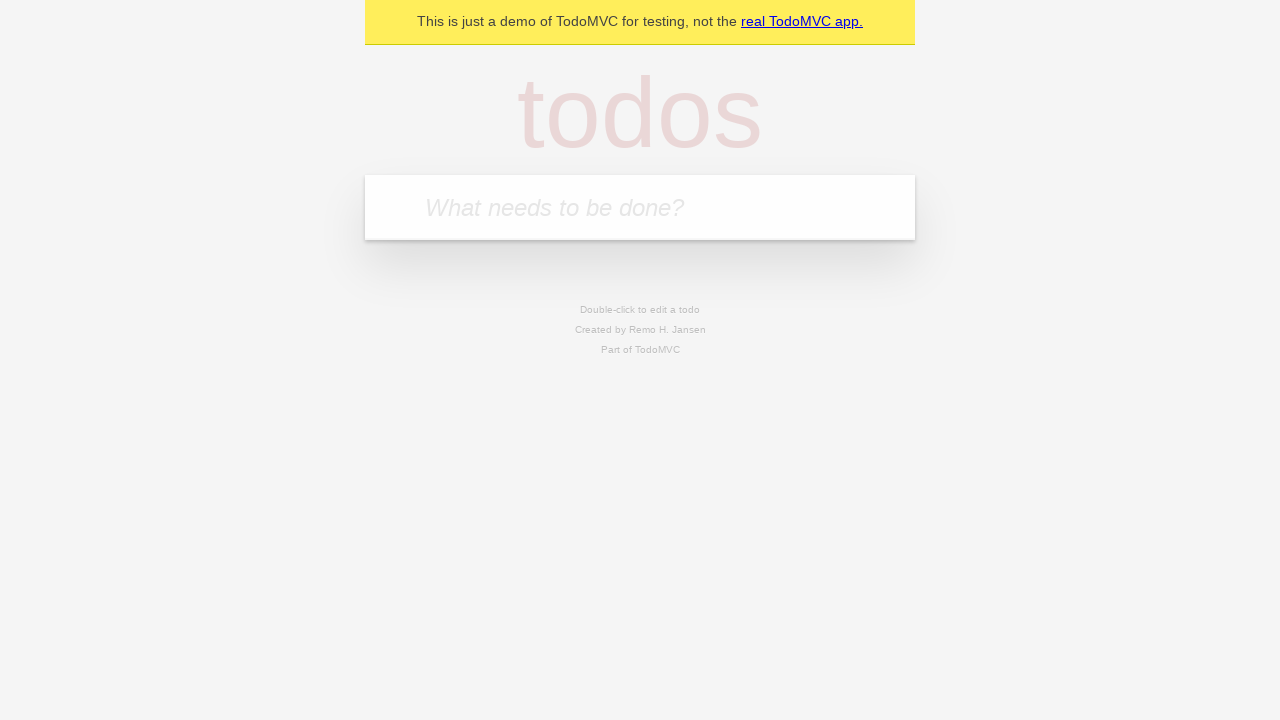

Filled new todo field with 'buy some cheese' on internal:attr=[placeholder="What needs to be done?"i]
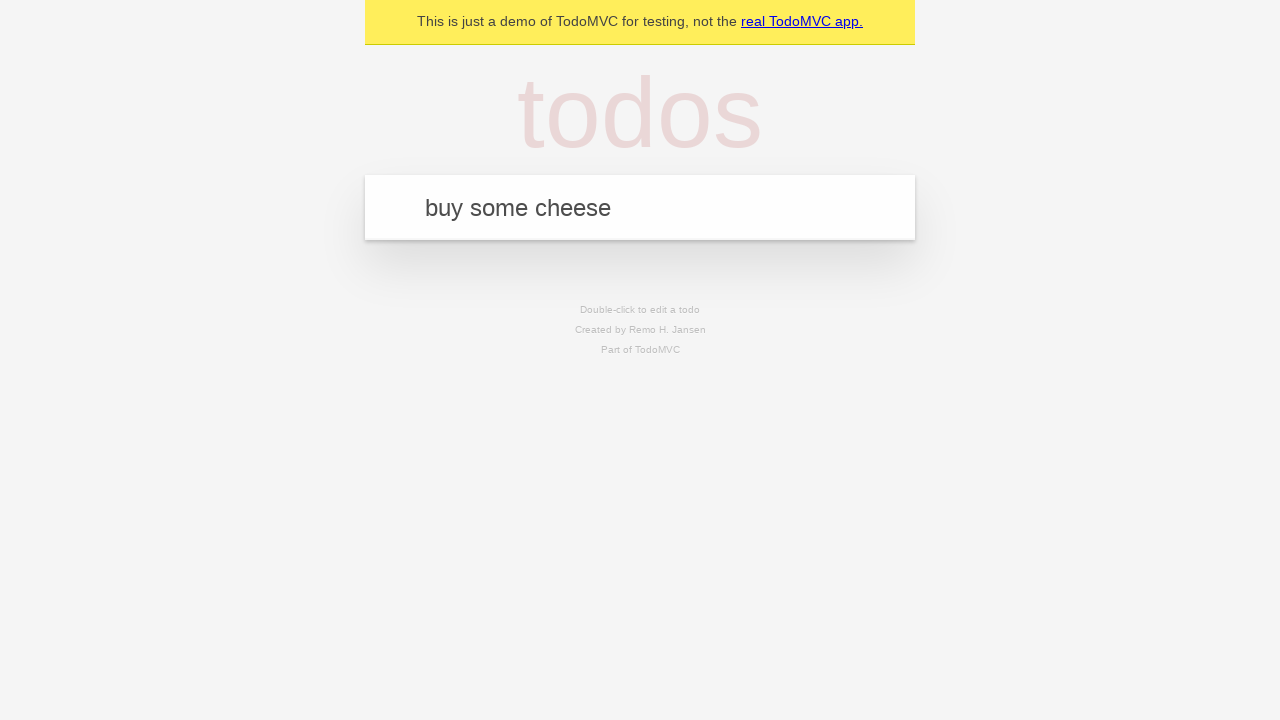

Pressed Enter to create todo 'buy some cheese' on internal:attr=[placeholder="What needs to be done?"i]
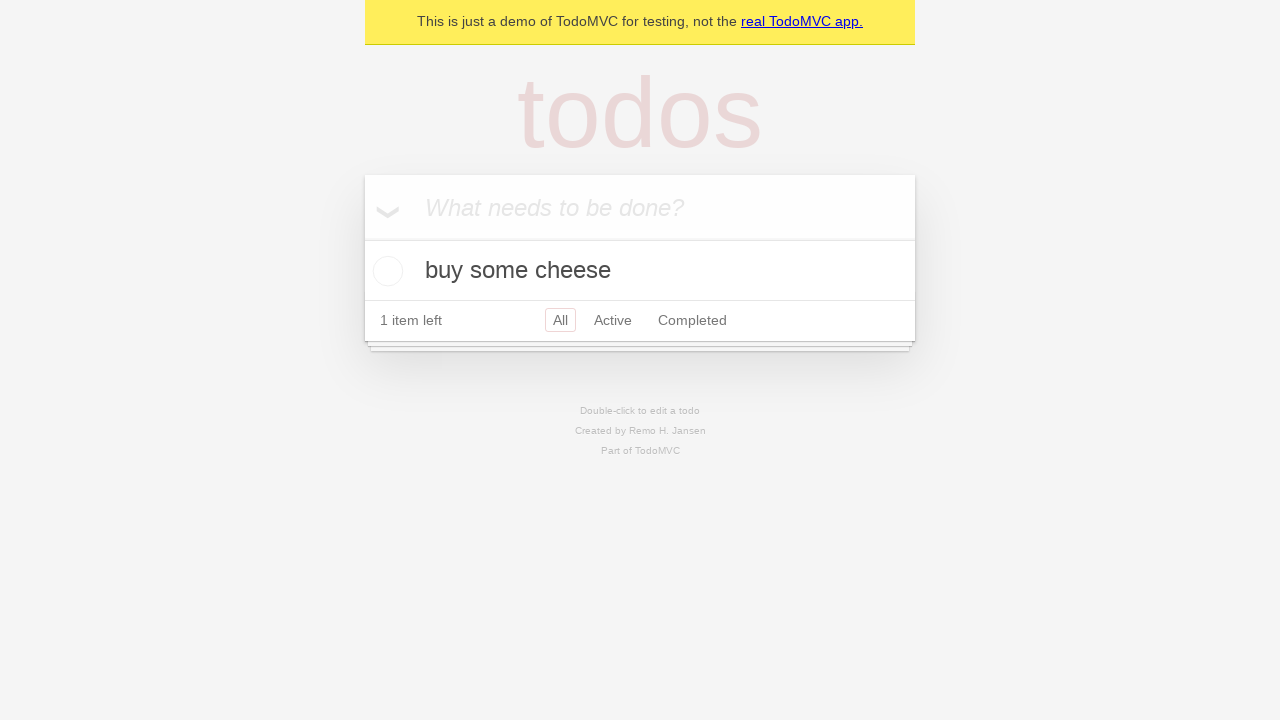

Filled new todo field with 'feed the cat' on internal:attr=[placeholder="What needs to be done?"i]
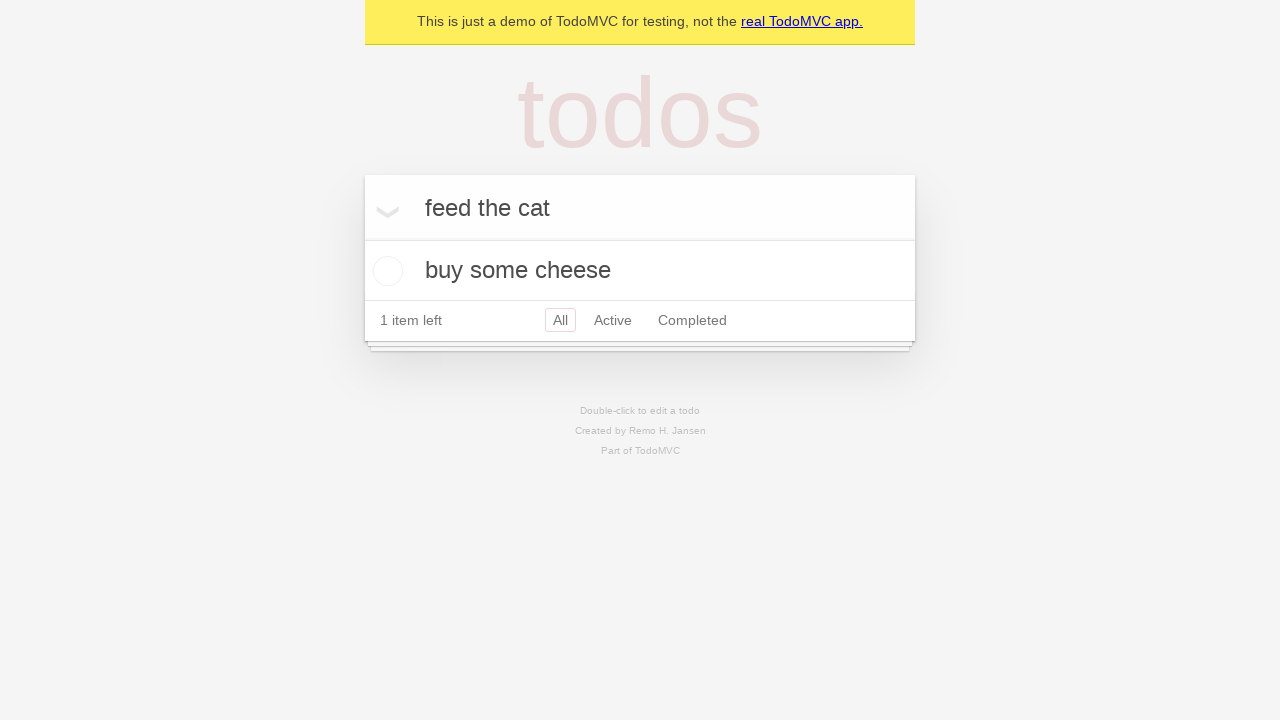

Pressed Enter to create todo 'feed the cat' on internal:attr=[placeholder="What needs to be done?"i]
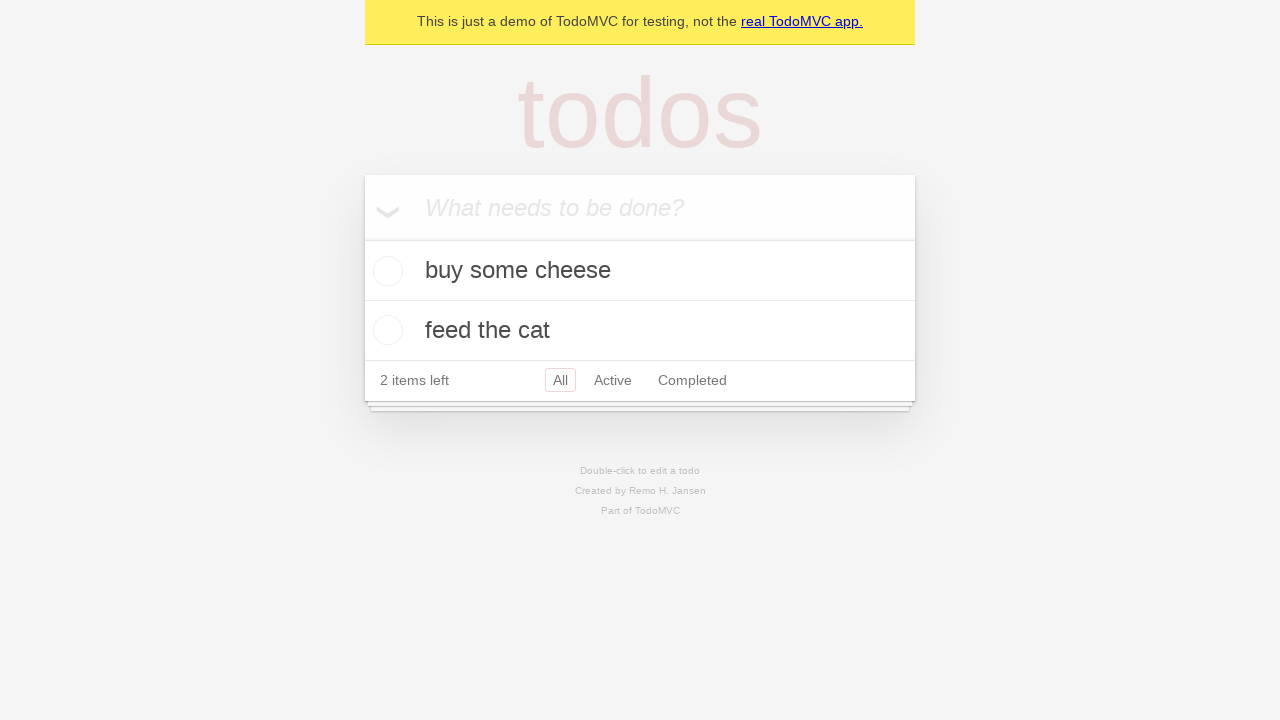

Filled new todo field with 'book a doctors appointment' on internal:attr=[placeholder="What needs to be done?"i]
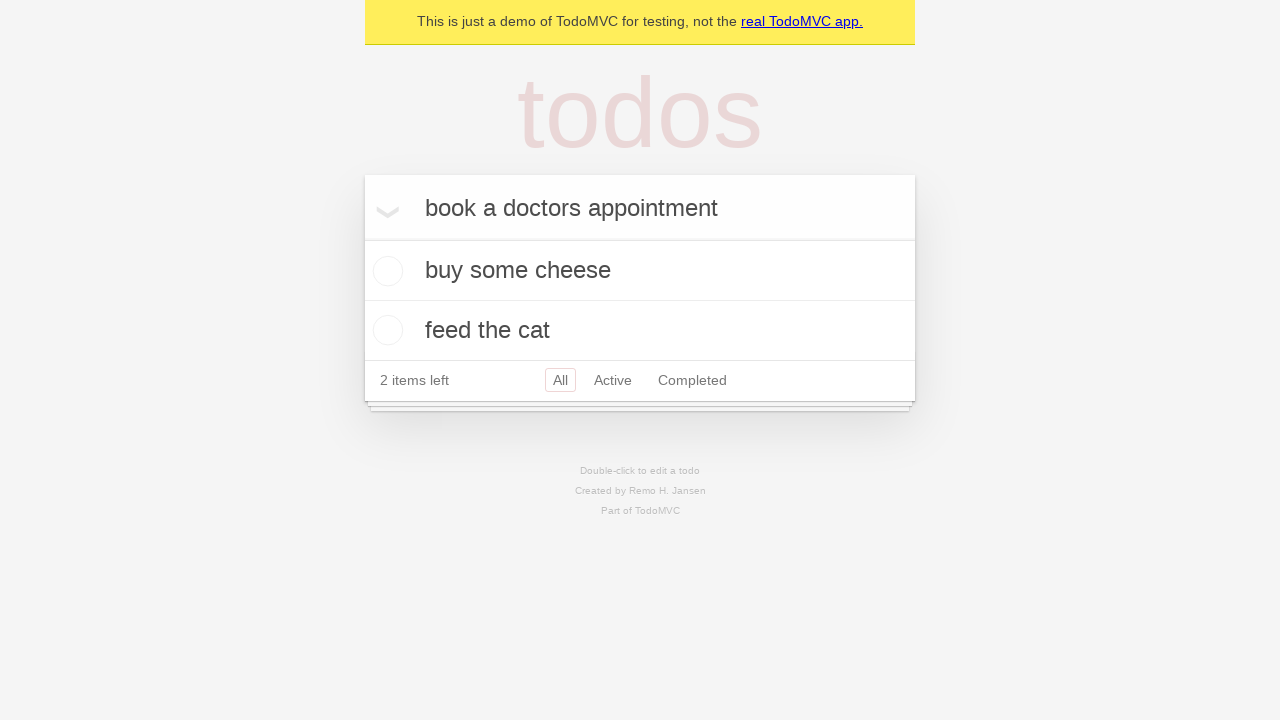

Pressed Enter to create todo 'book a doctors appointment' on internal:attr=[placeholder="What needs to be done?"i]
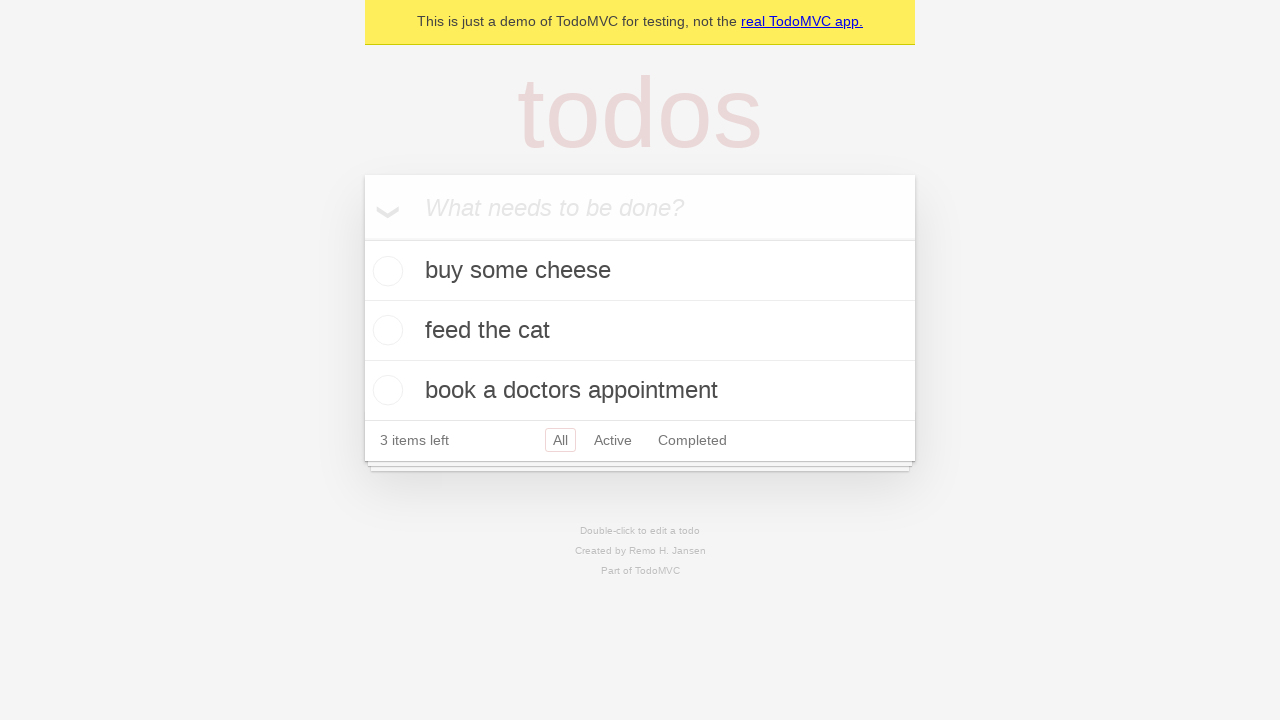

Checked toggle all checkbox to mark all items as complete at (362, 238) on internal:label="Mark all as complete"i
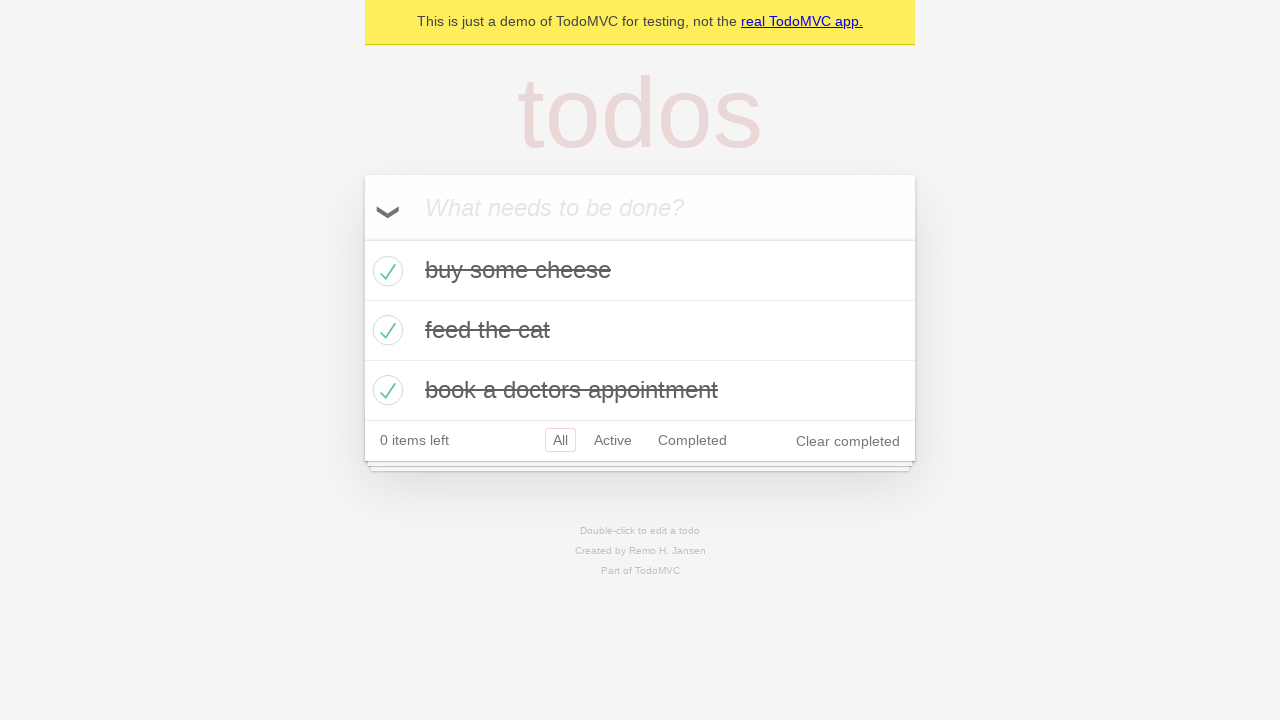

Unchecked the first todo item at (385, 271) on internal:testid=[data-testid="todo-item"s] >> nth=0 >> internal:role=checkbox
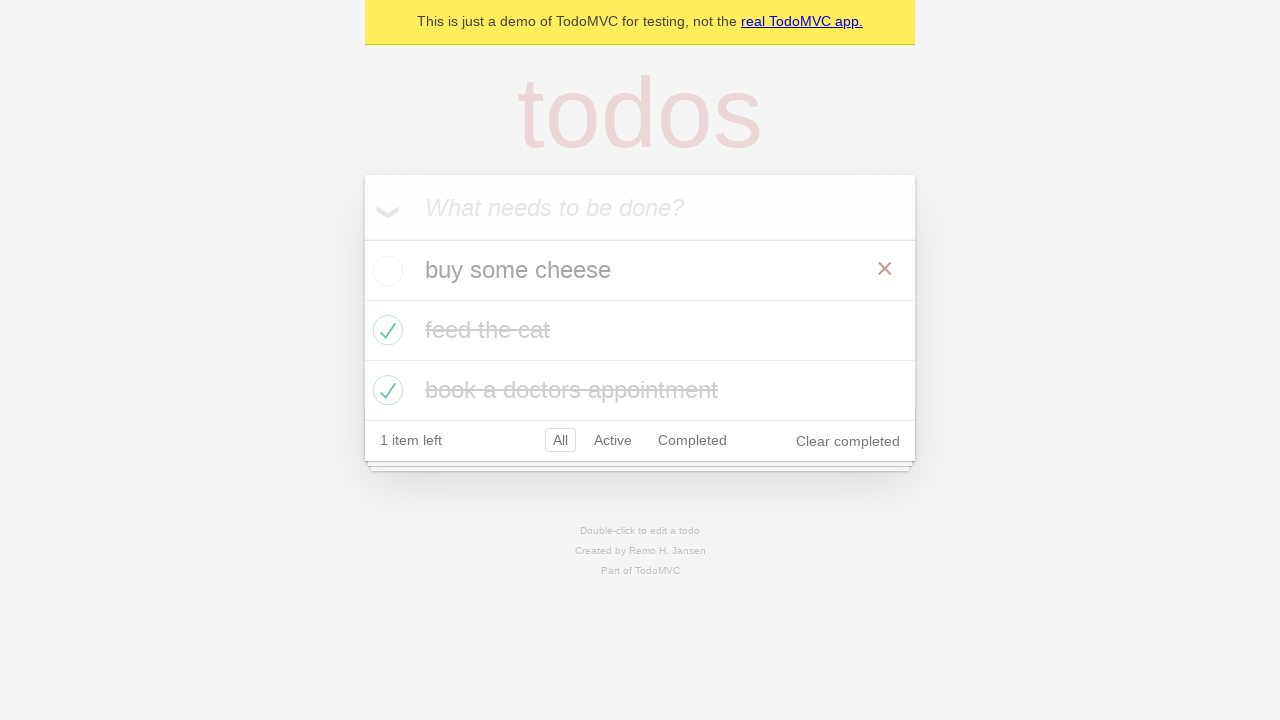

Checked the first todo item again at (385, 271) on internal:testid=[data-testid="todo-item"s] >> nth=0 >> internal:role=checkbox
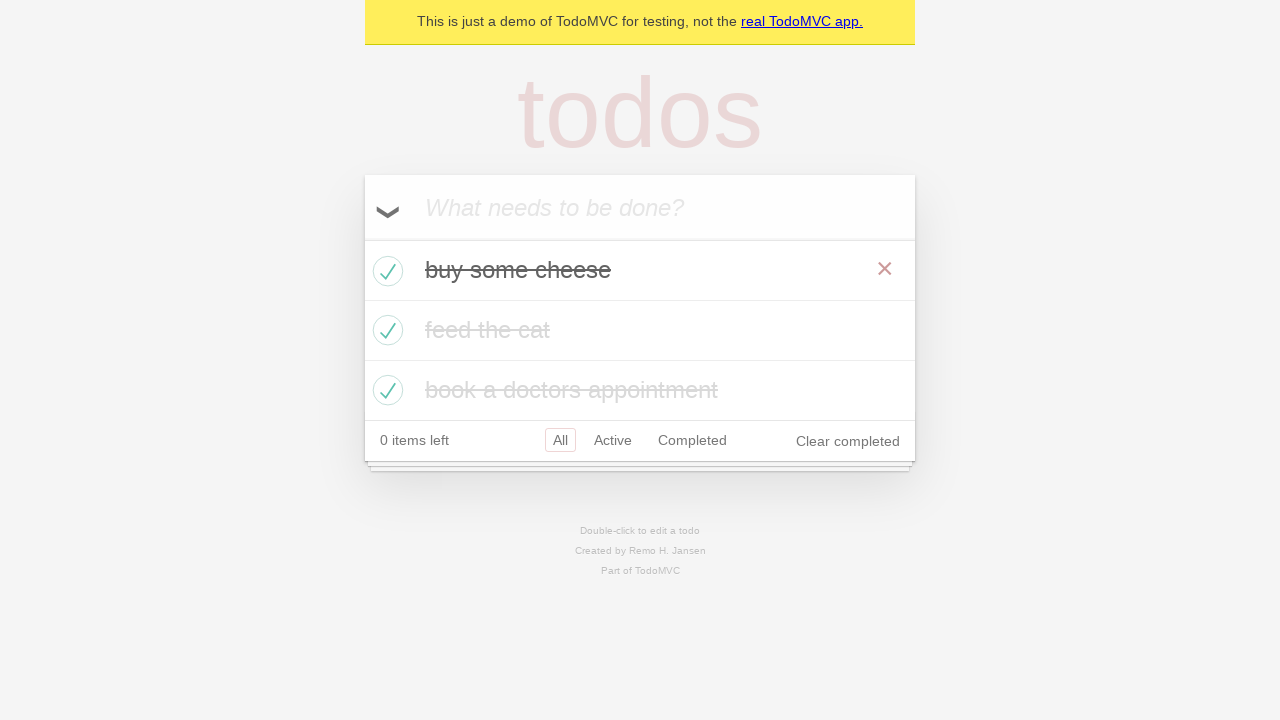

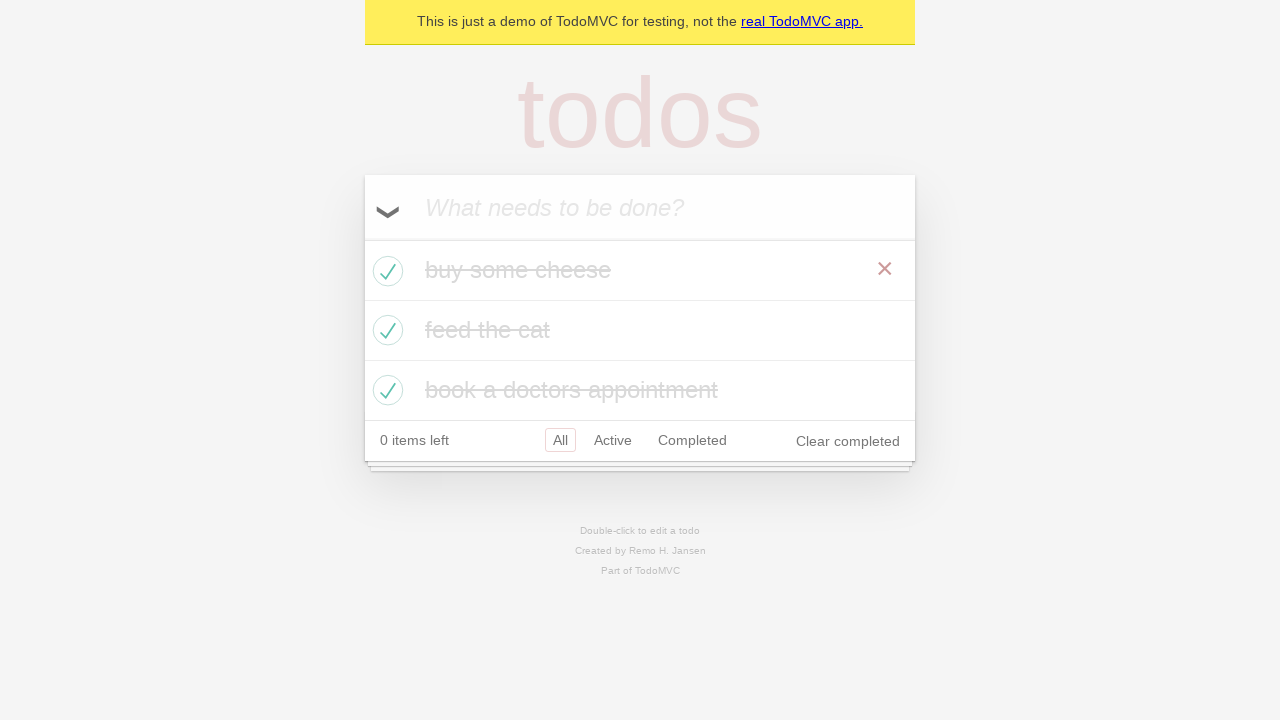